Tests autocomplete suggestion field by typing text into the input field

Starting URL: https://rahulshettyacademy.com/AutomationPractice/

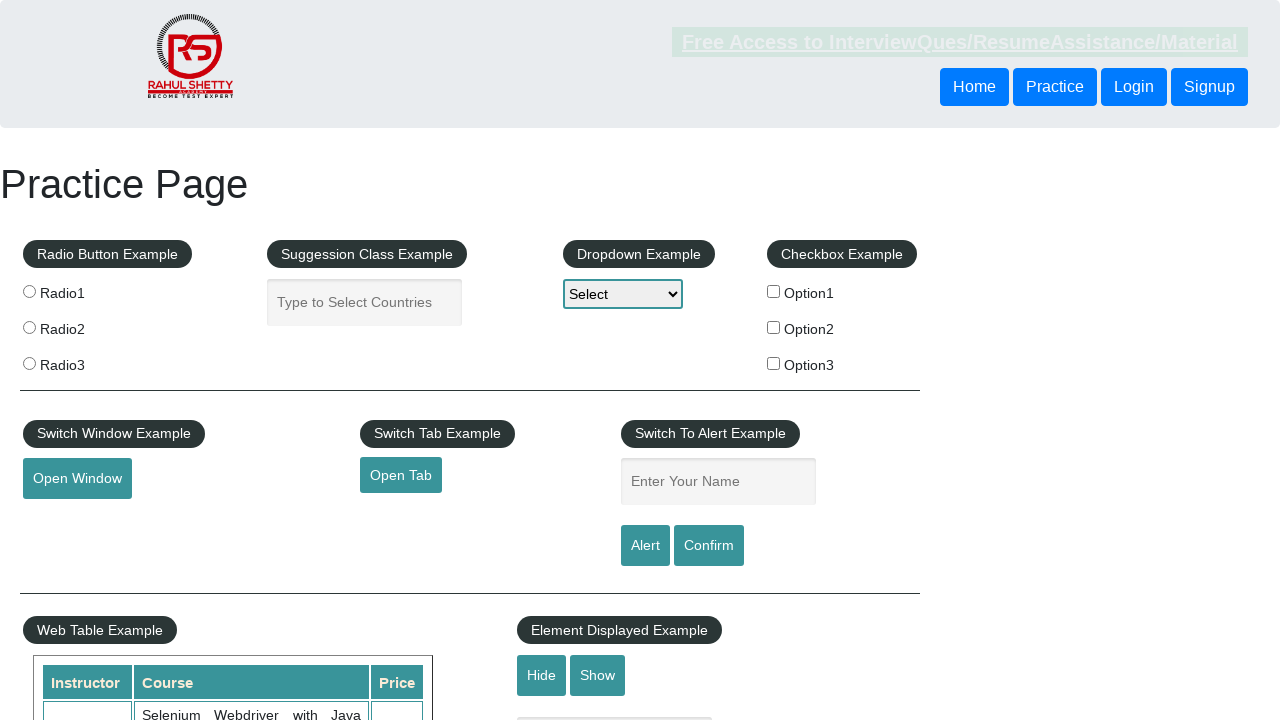

Filled autocomplete field with suggestion test text on #autocomplete
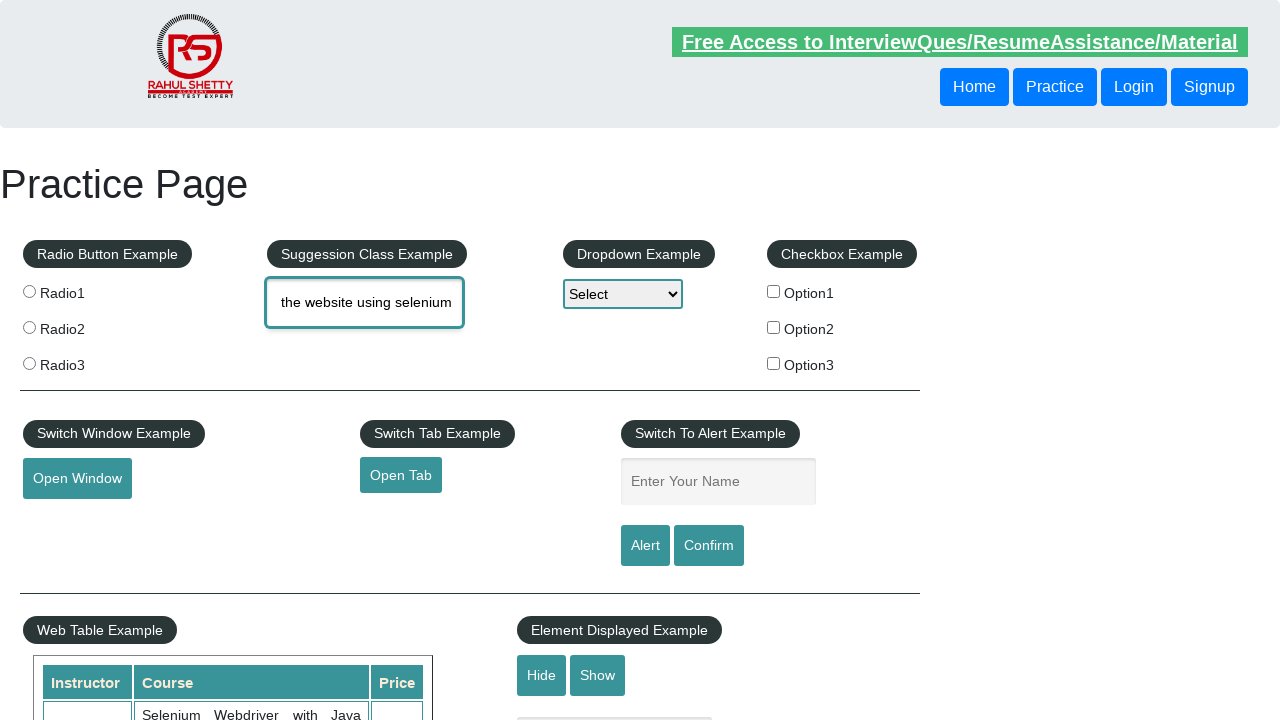

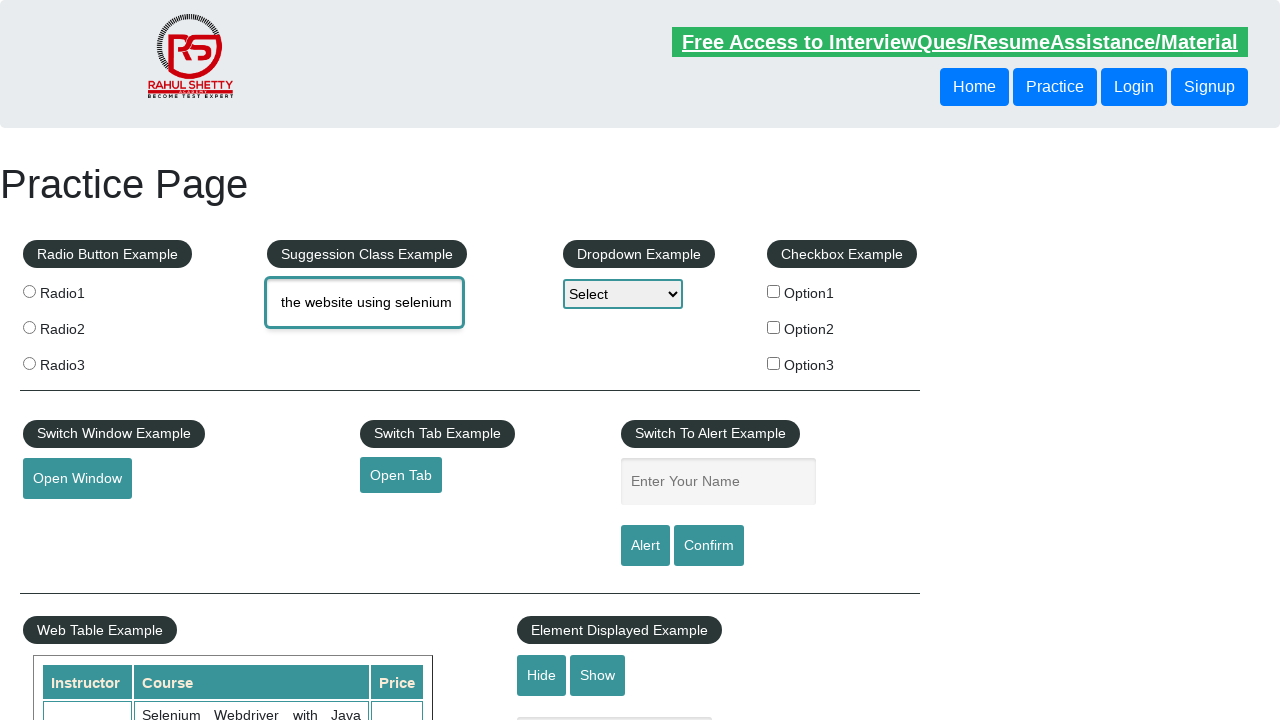